Tests clicking a button by its text content and verifying the success message

Starting URL: https://demoqa.com/buttons

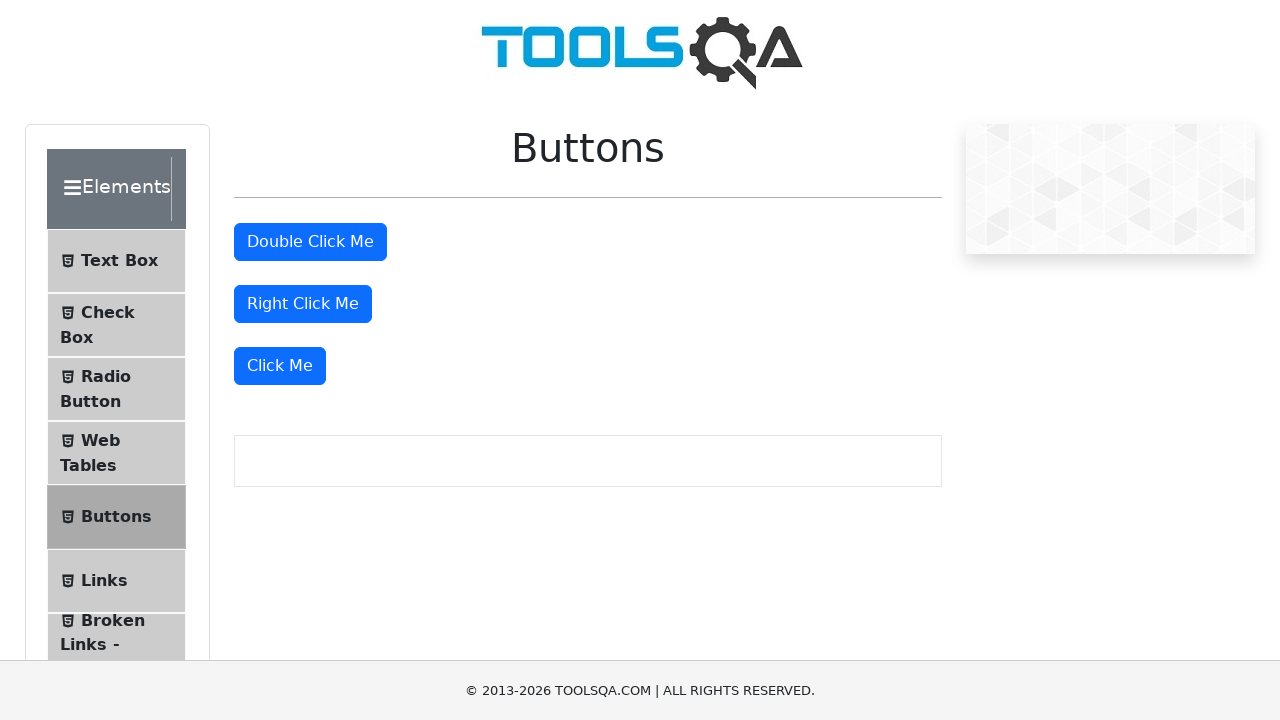

Navigated to https://demoqa.com/buttons
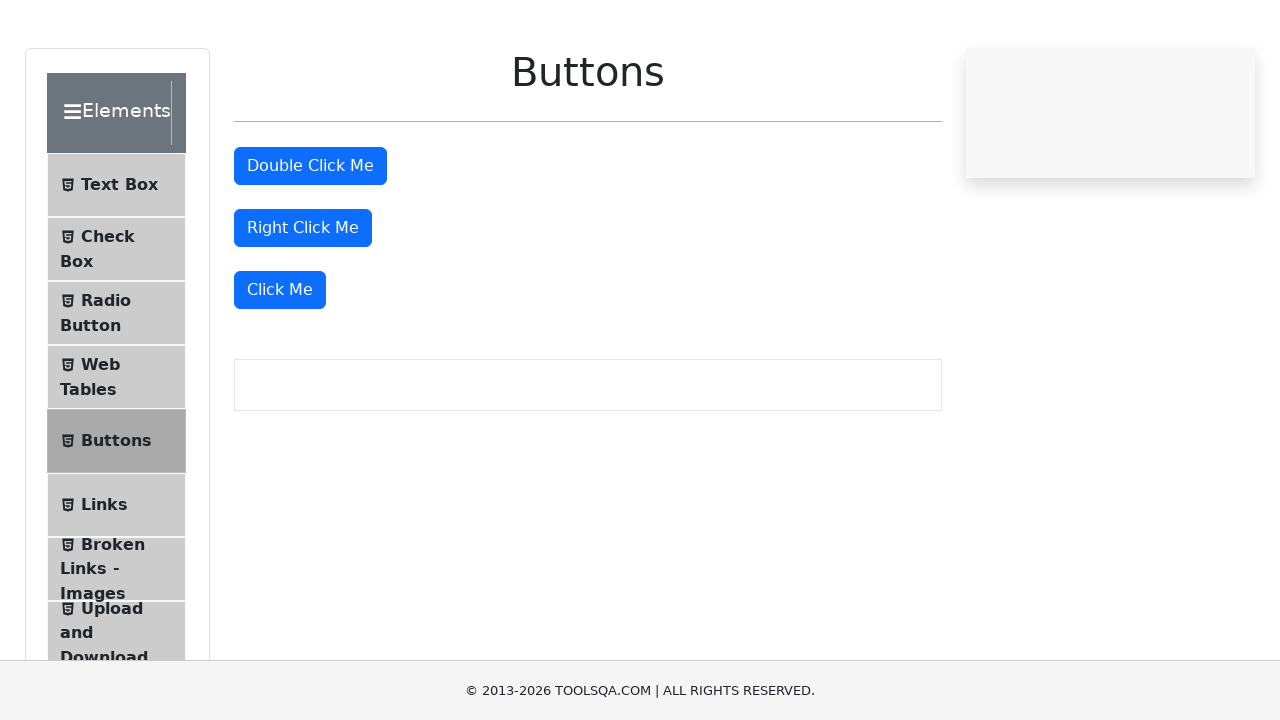

Clicked the 'Click Me' button at (280, 366) on button:has-text('Click Me'):not(:has-text('Double')):not(:has-text('Right'))
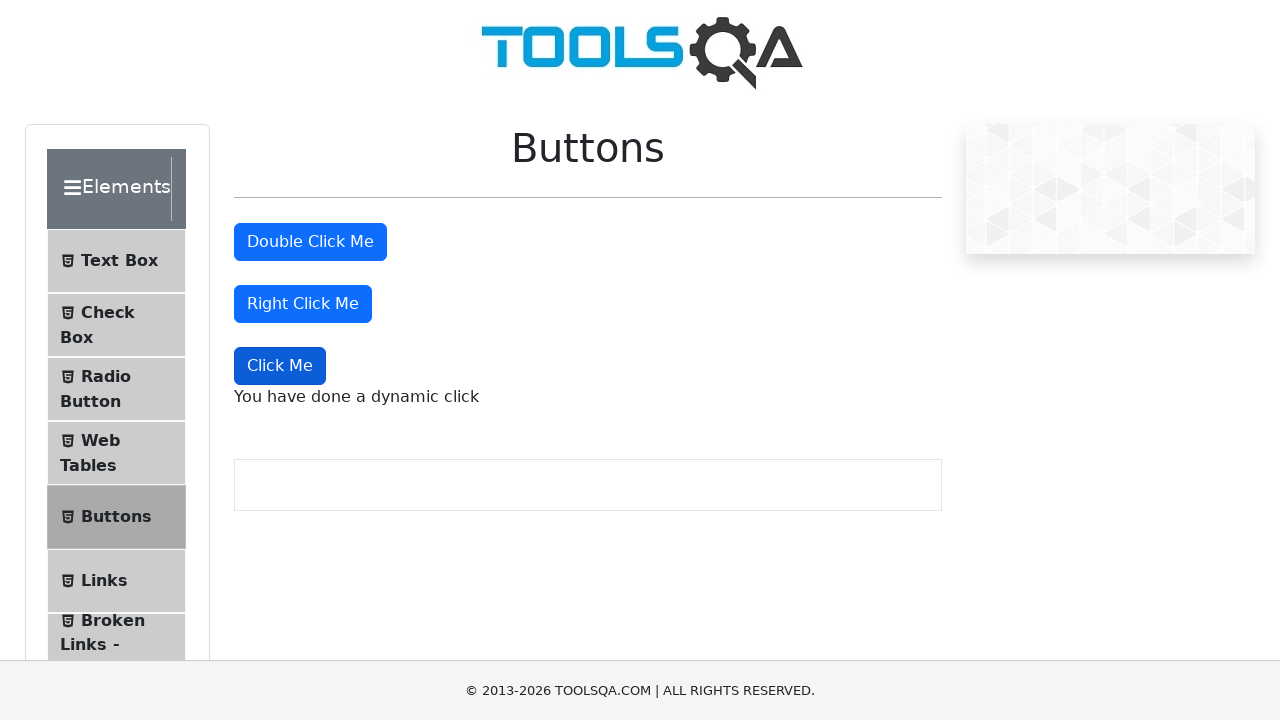

Dynamic click message element loaded
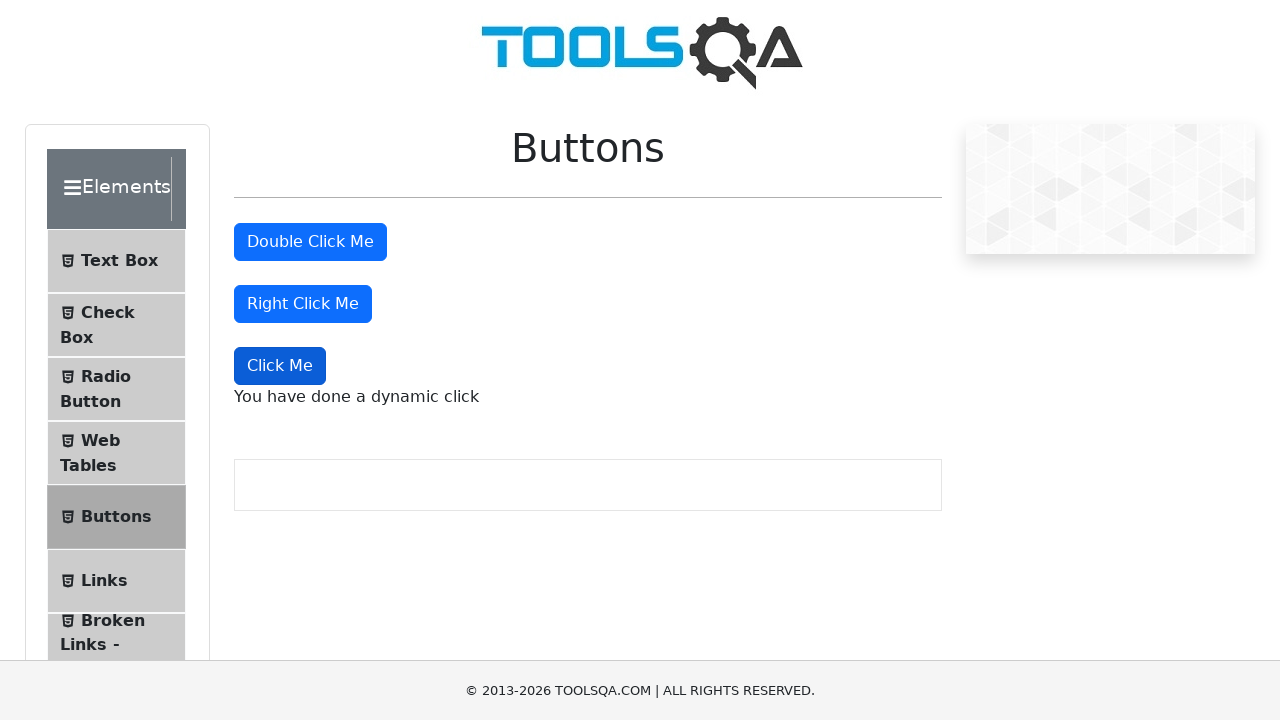

Retrieved dynamic click message text content
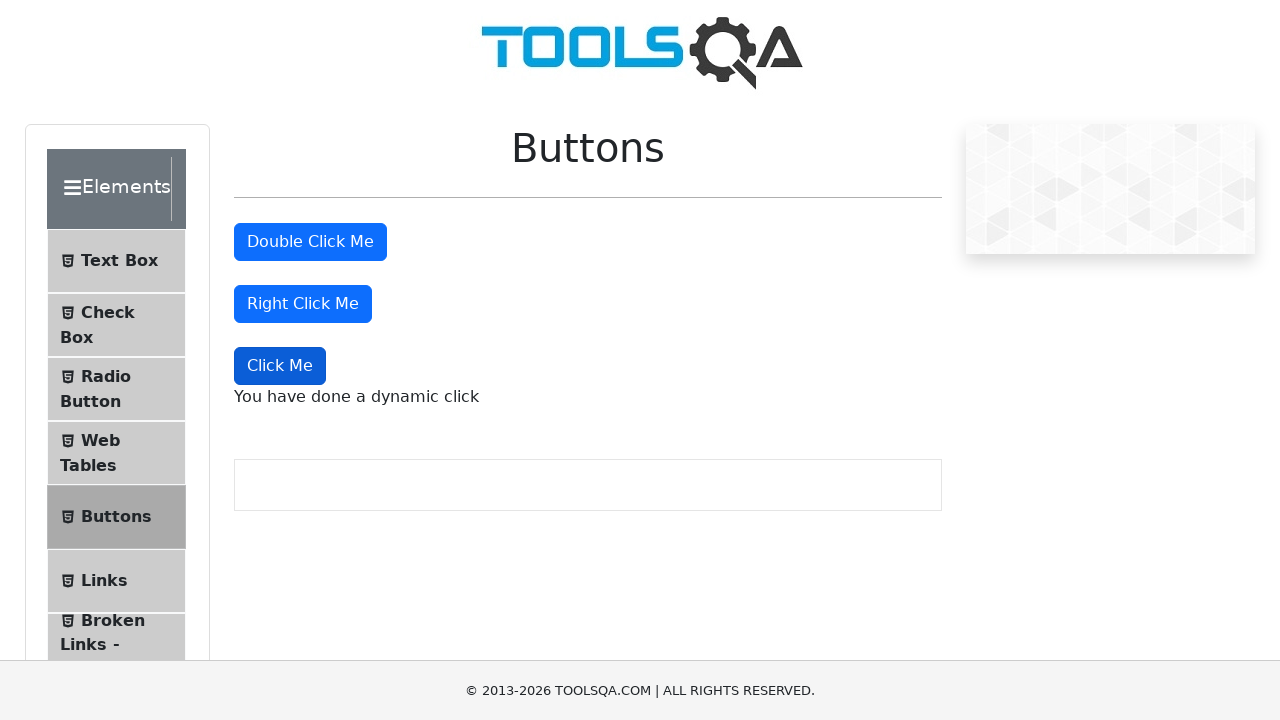

Verified success message: 'You have done a dynamic click'
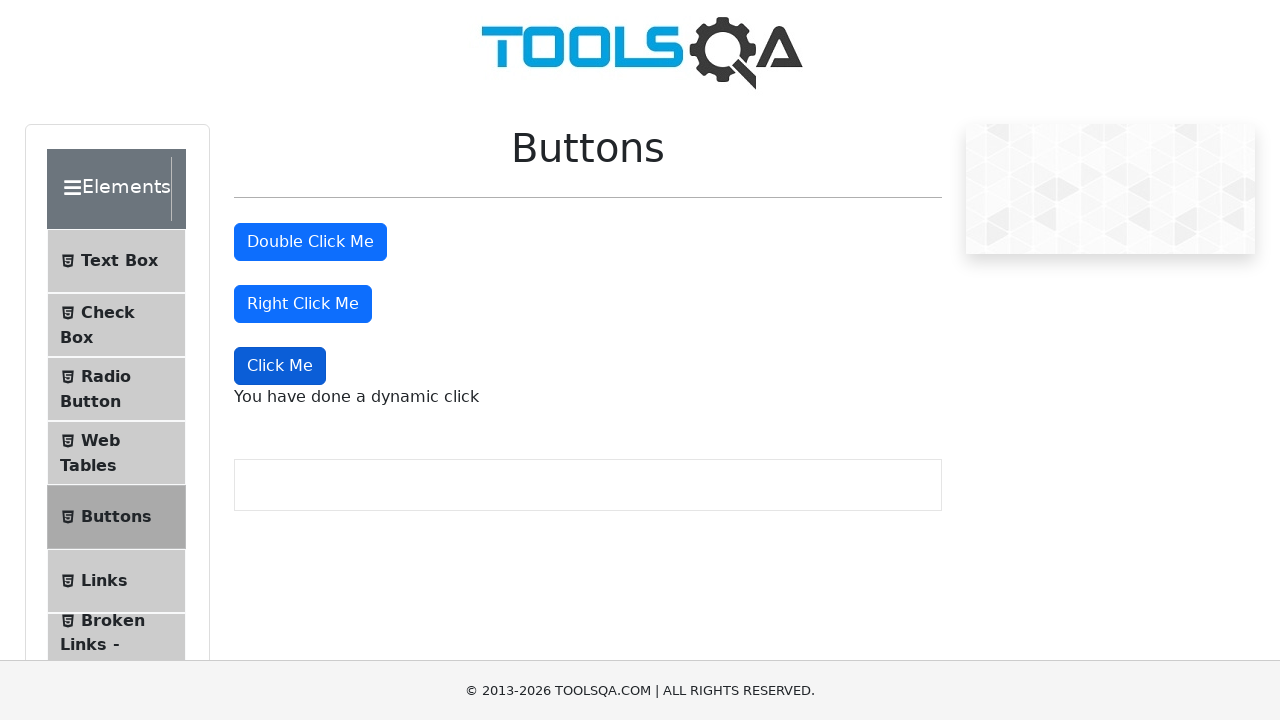

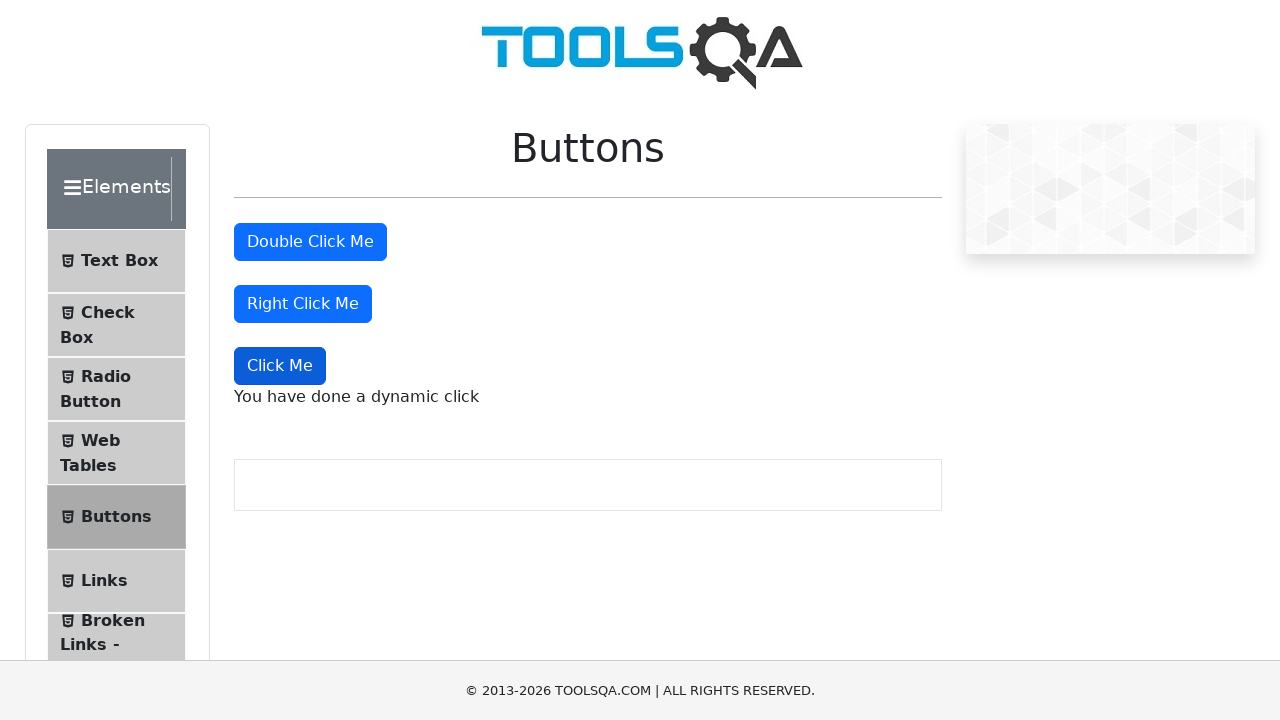